Tests double-click functionality by double-clicking a button and verifying the expected message appears

Starting URL: https://demoqa.com/buttons

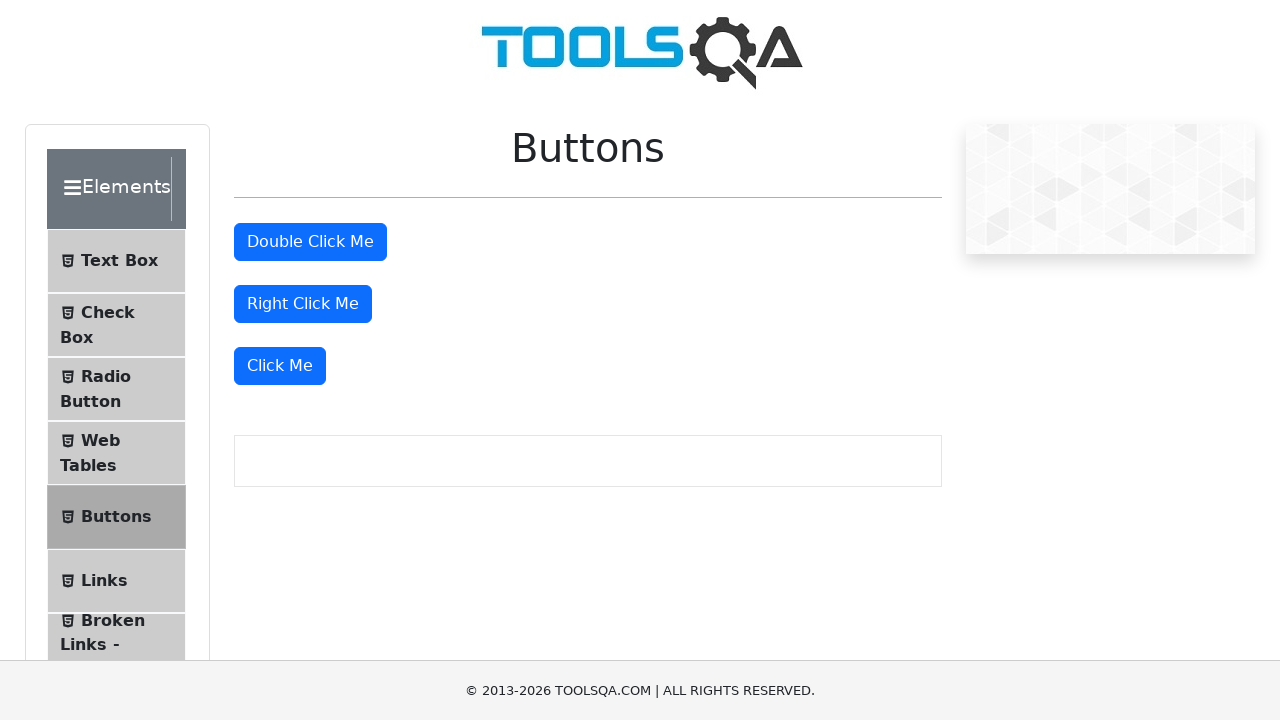

Double-clicked the 'Double Click Me' button at (310, 242) on xpath=//button[text()='Double Click Me']
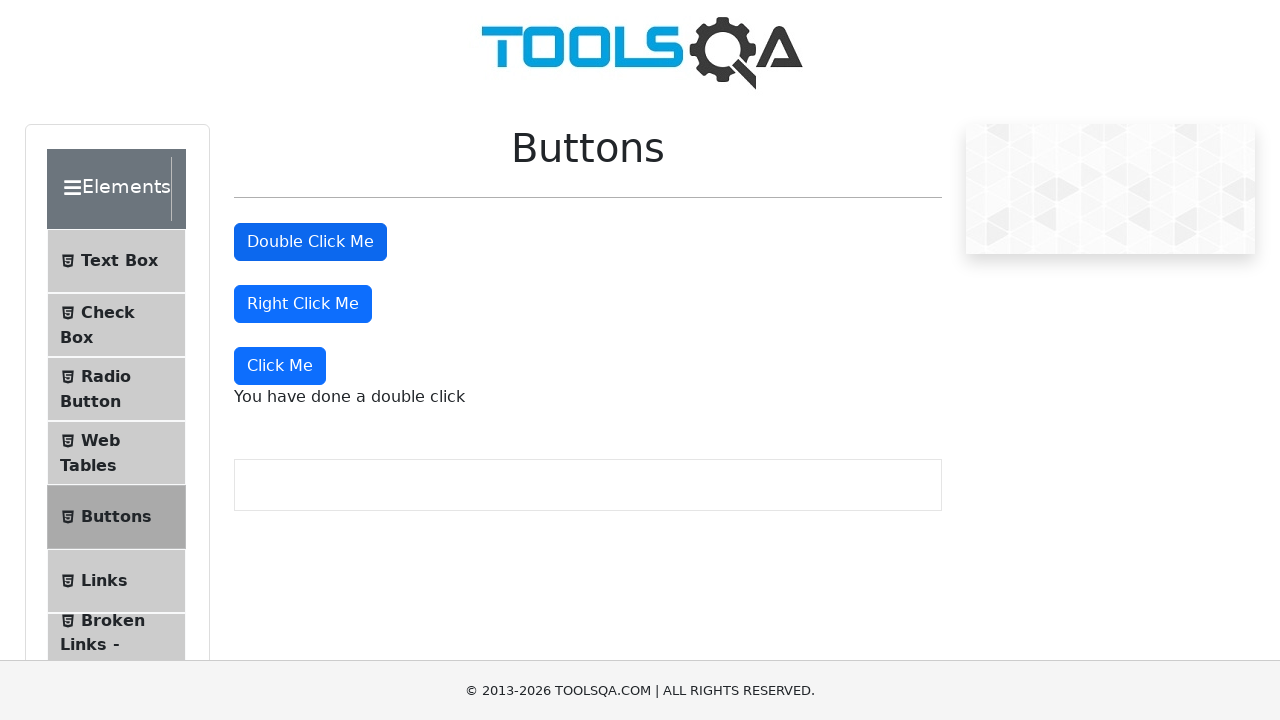

Double-click message element became visible
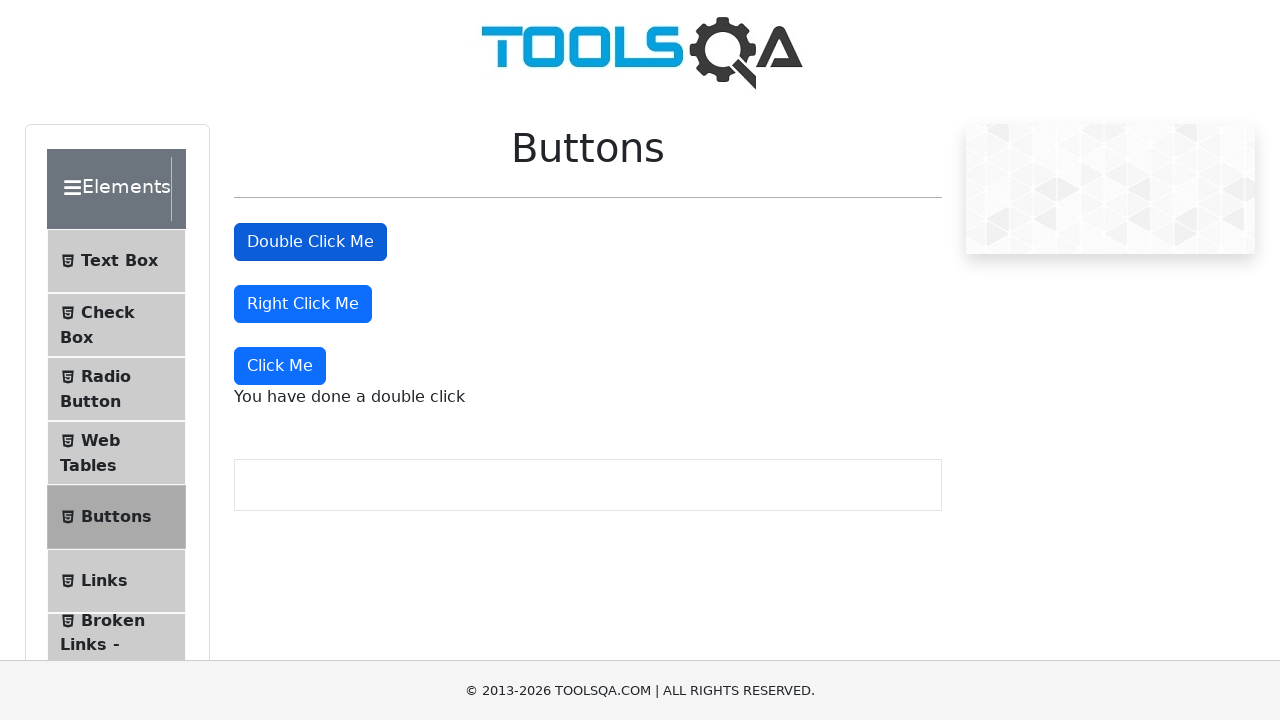

Verified double-click message text: 'You have done a double click'
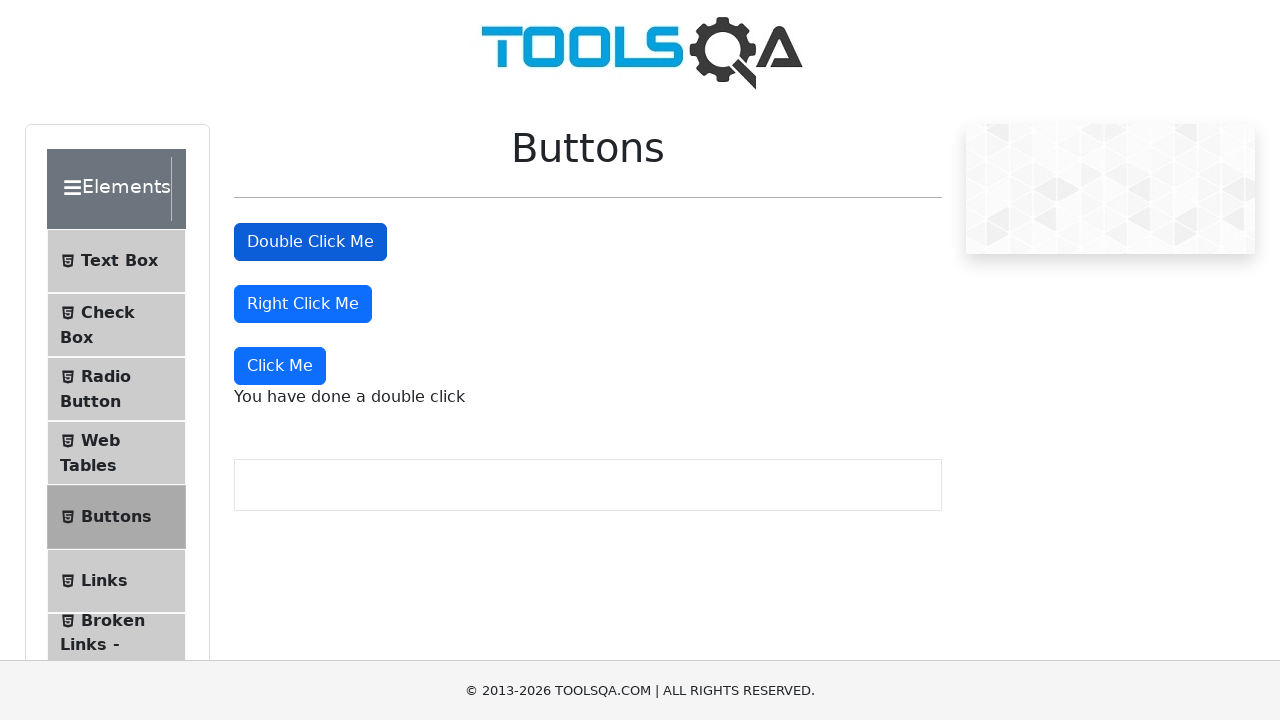

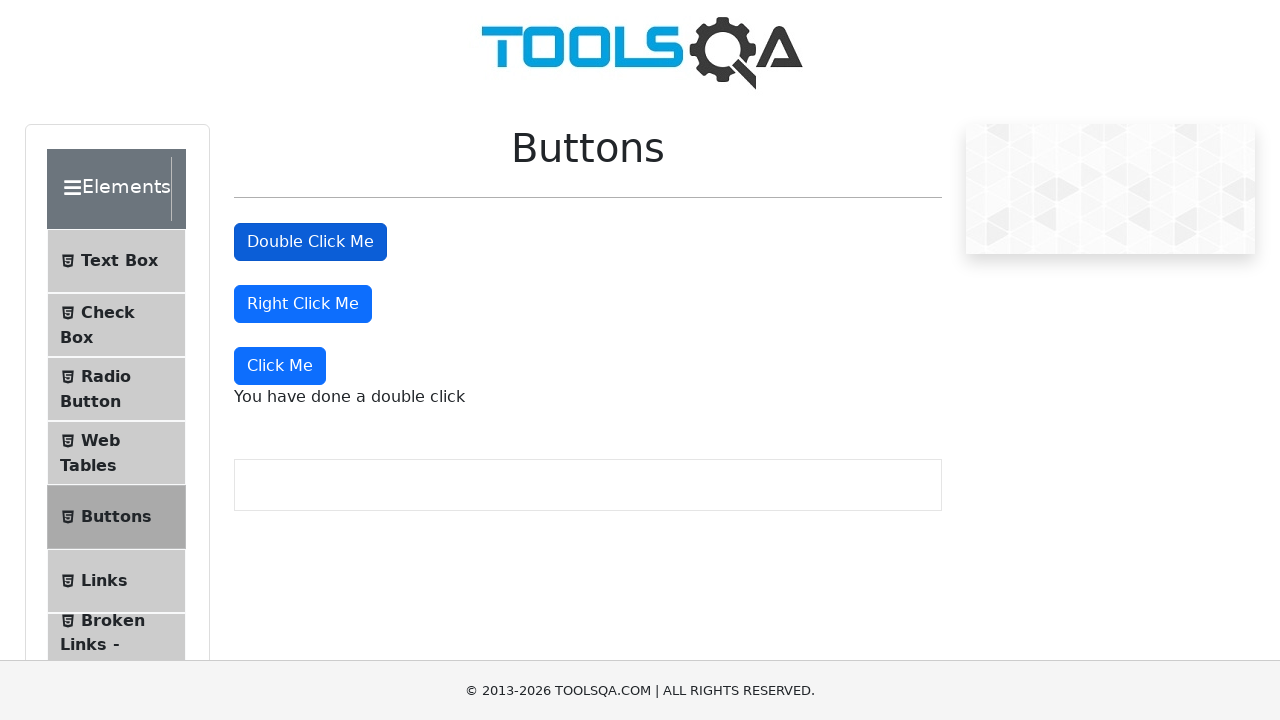